Tests right-click context menu functionality by performing a context click on an element, selecting the Delete option from the menu, and accepting the resulting alert dialog

Starting URL: https://swisnl.github.io/jQuery-contextMenu/demo.html

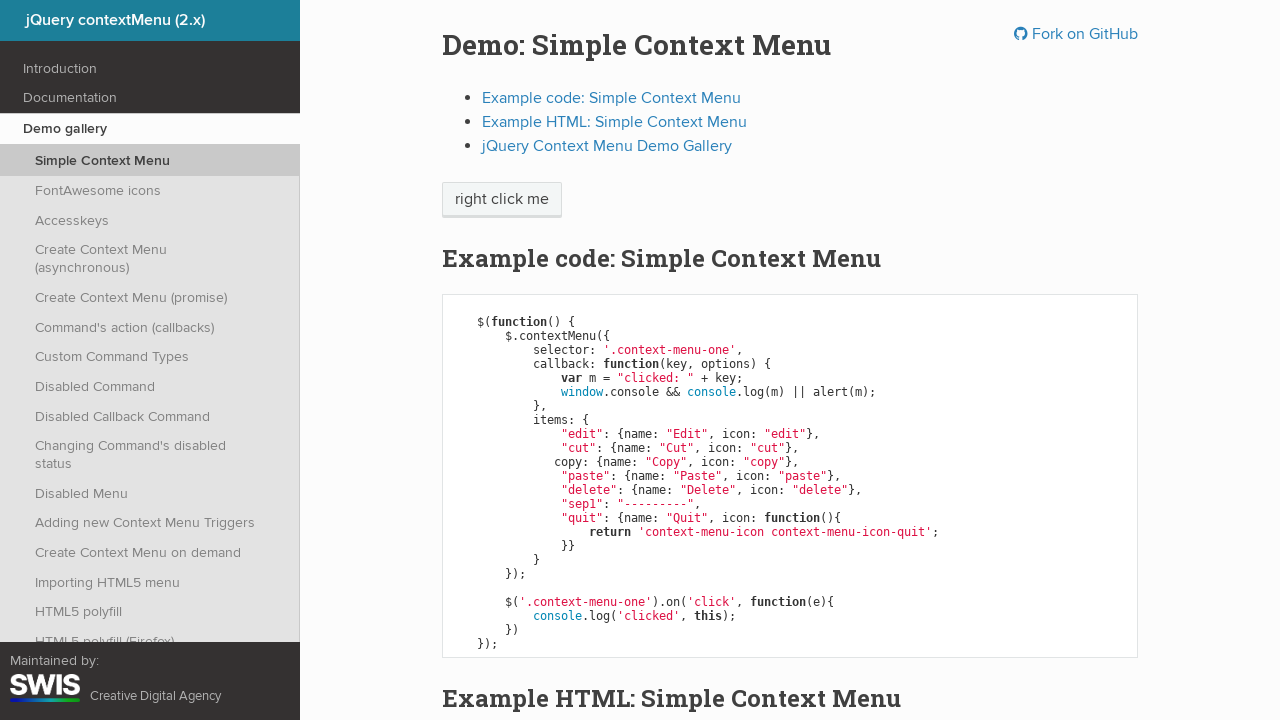

Right-clicked on context menu trigger element at (502, 200) on span.context-menu-one
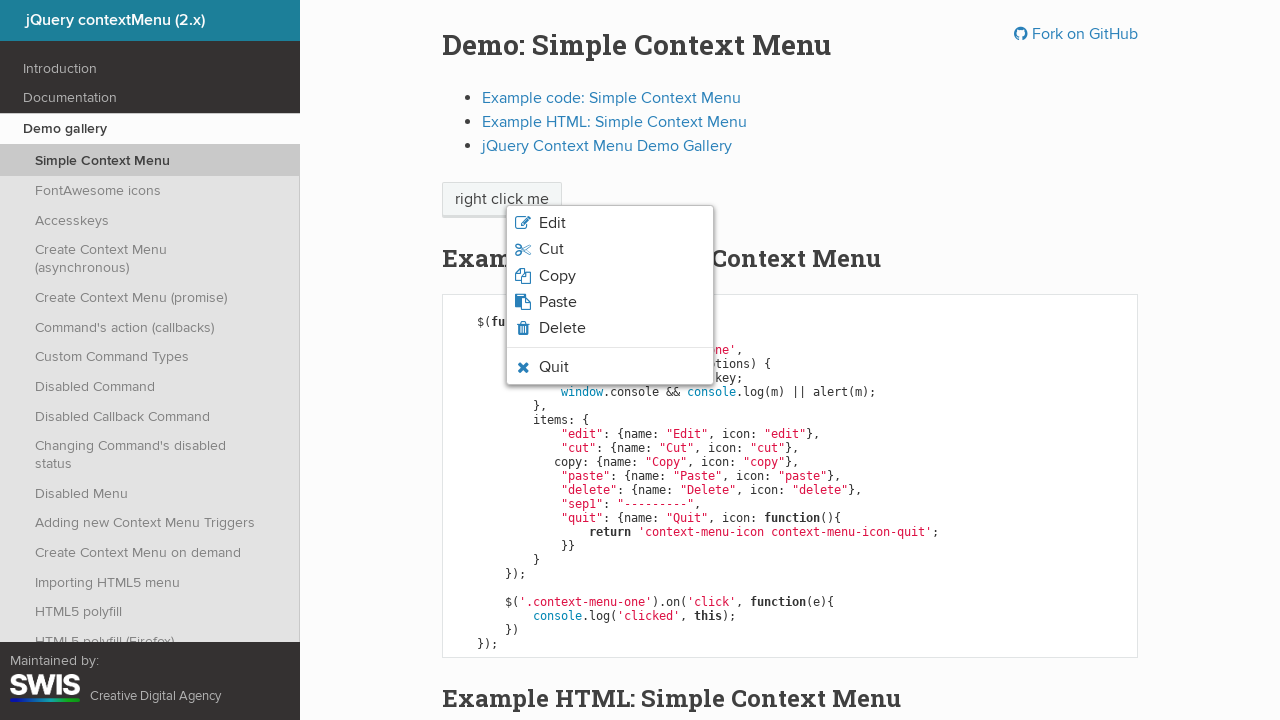

Clicked Delete option from context menu at (562, 328) on xpath=//ul/li[5]/span
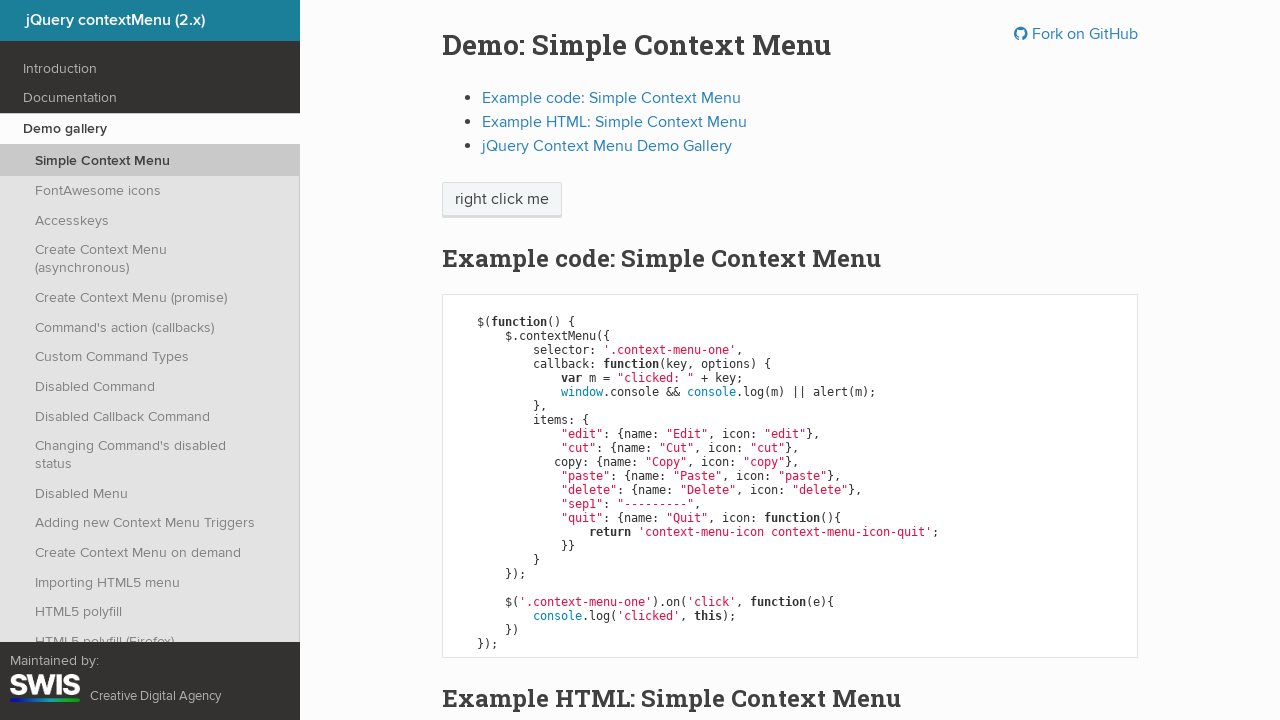

Set up dialog handler to accept alerts
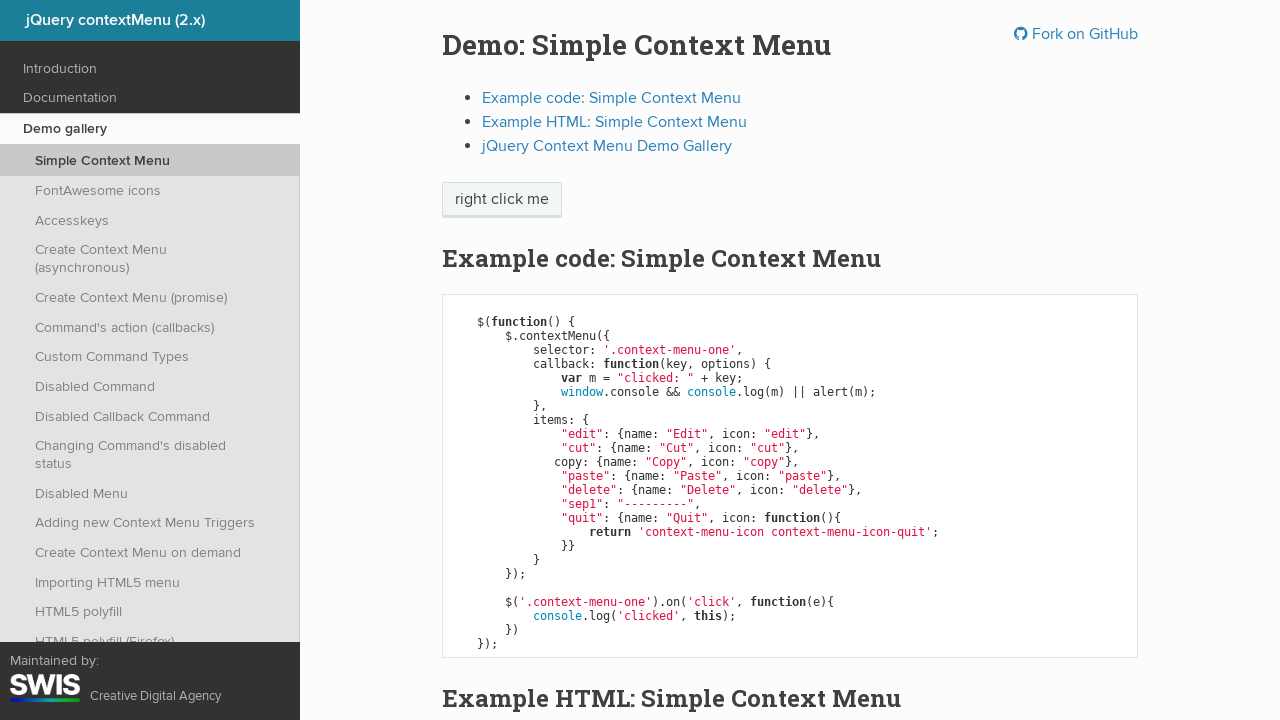

Waited for alert dialog to appear
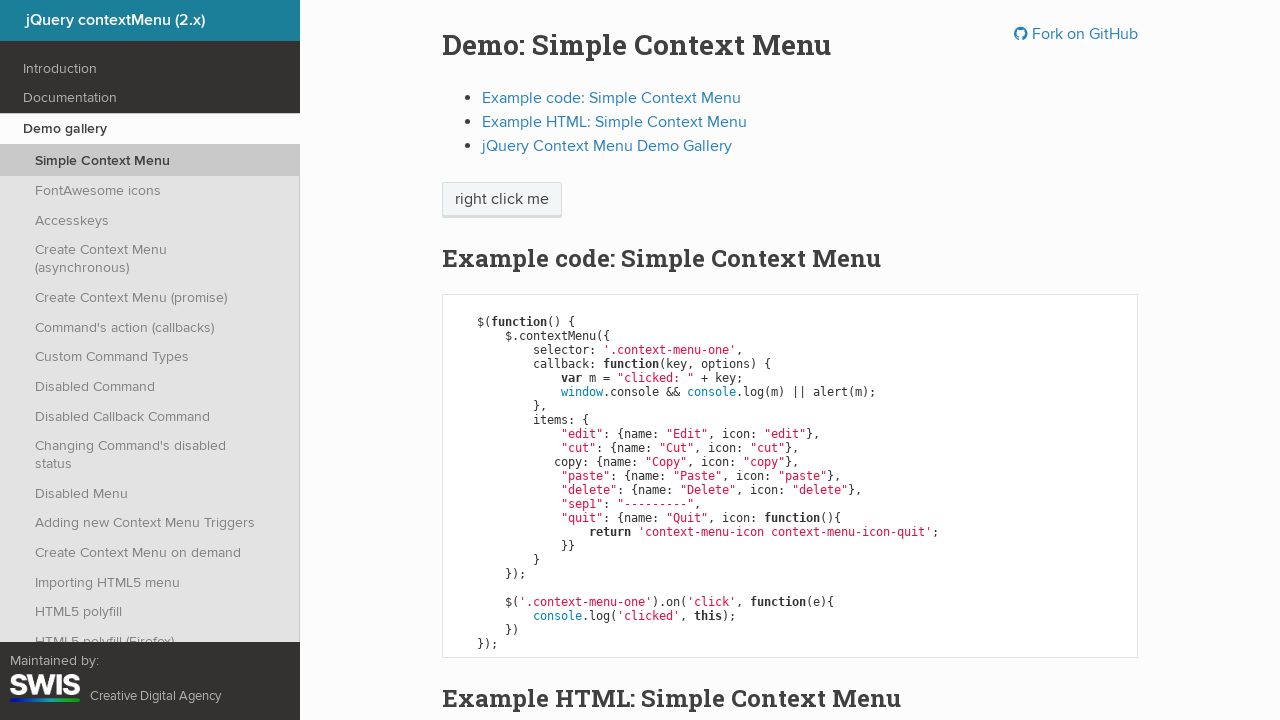

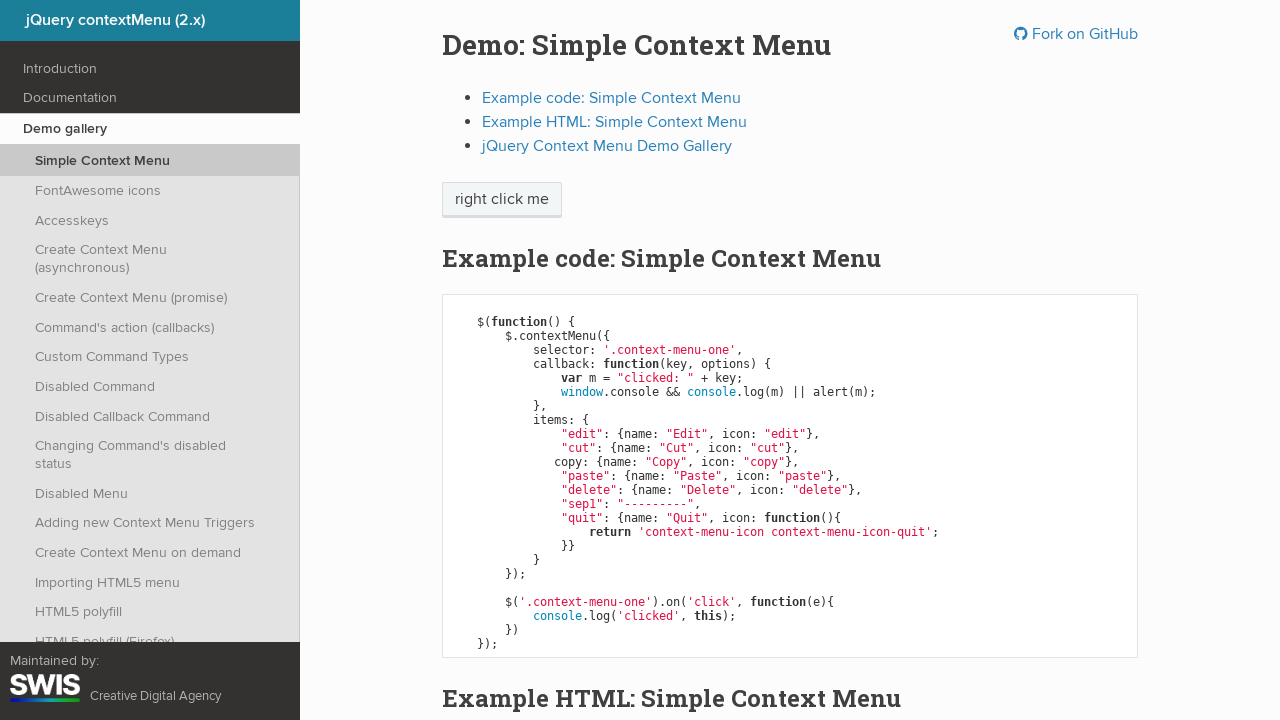